Tests password reset functionality by clicking forgot password link and reset button to retrieve a password

Starting URL: https://rahulshettyacademy.com/locatorspractice/

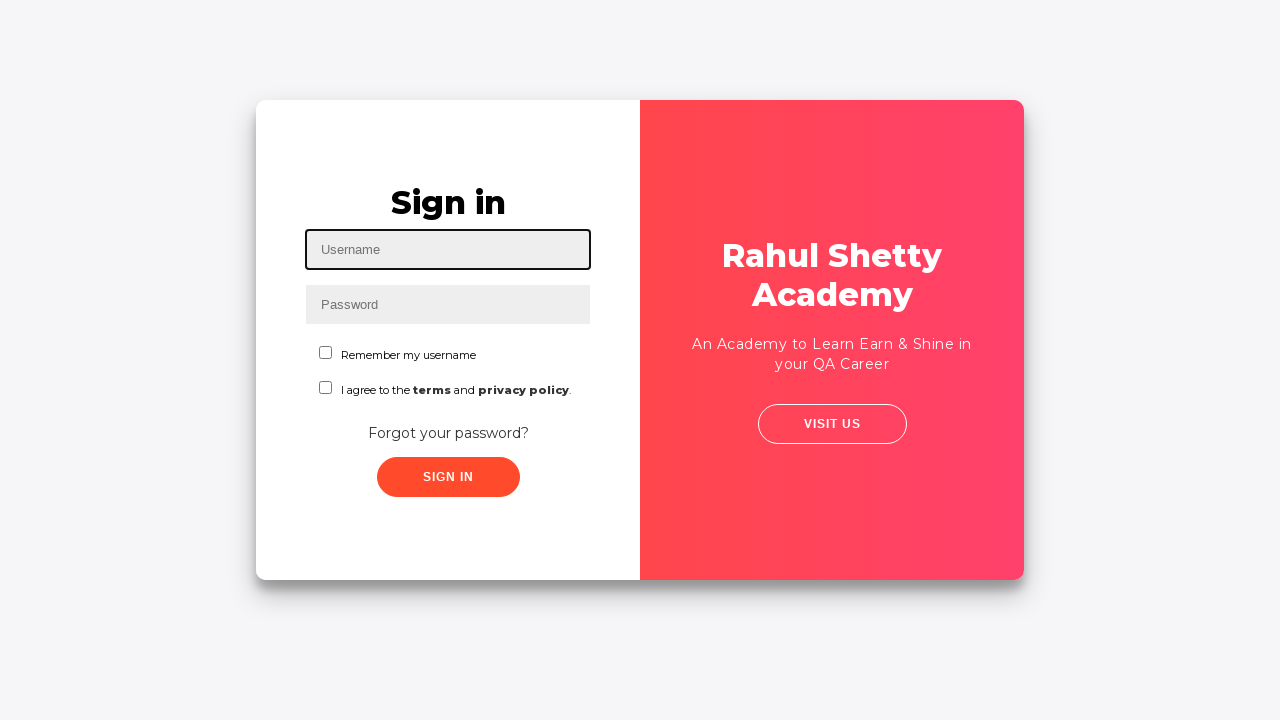

Clicked 'Forgot your password?' link at (448, 433) on a:has-text('Forgot your password?')
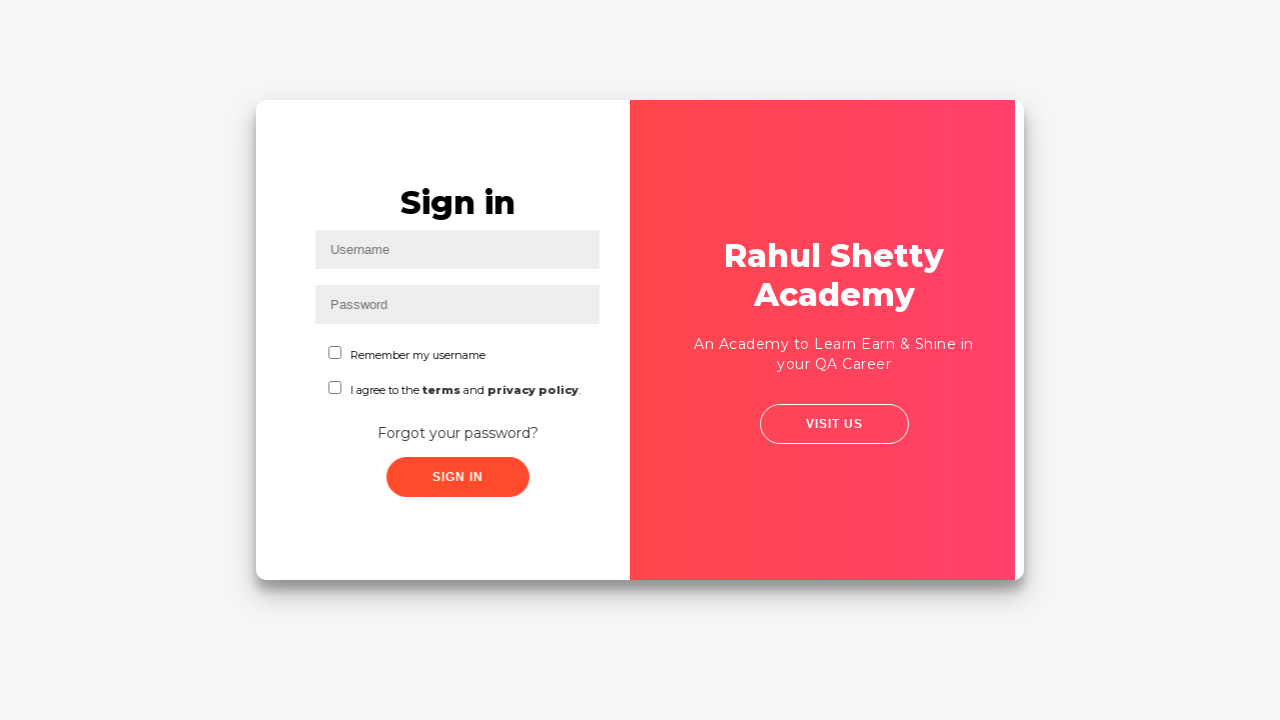

Waited for password reset form to load
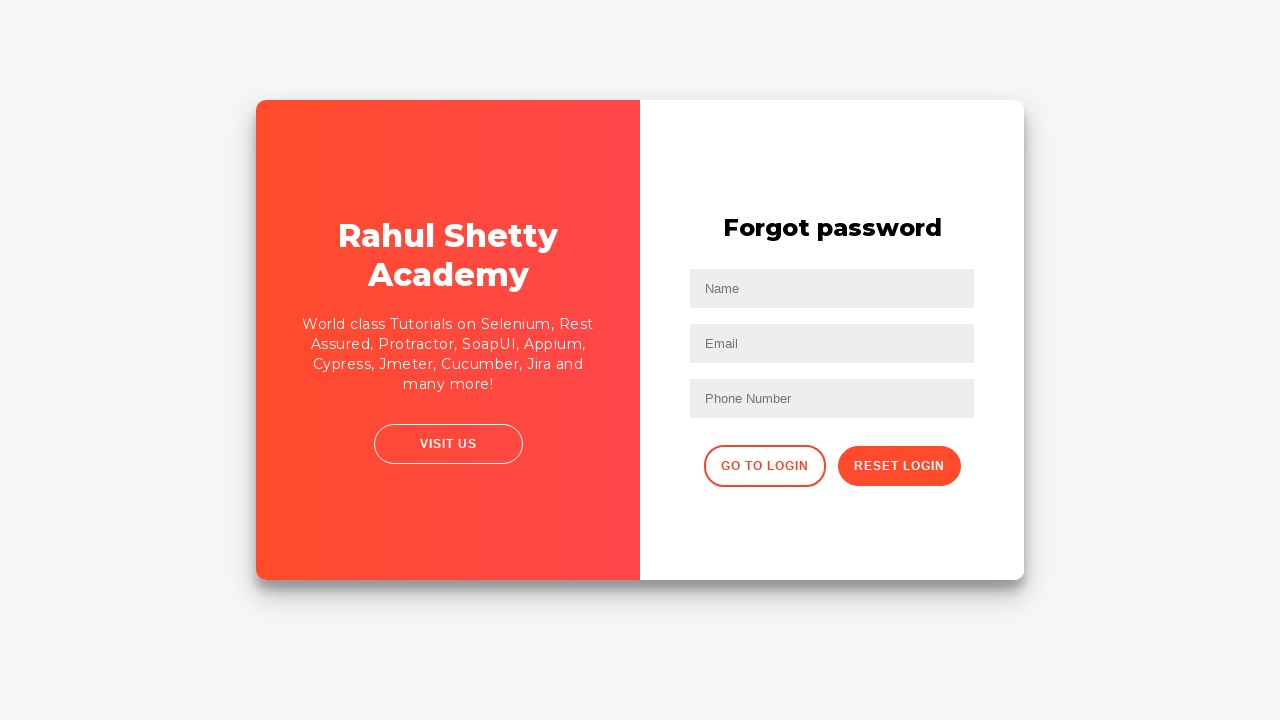

Clicked 'Reset Login' button to retrieve password at (899, 466) on button:has-text('Reset Login')
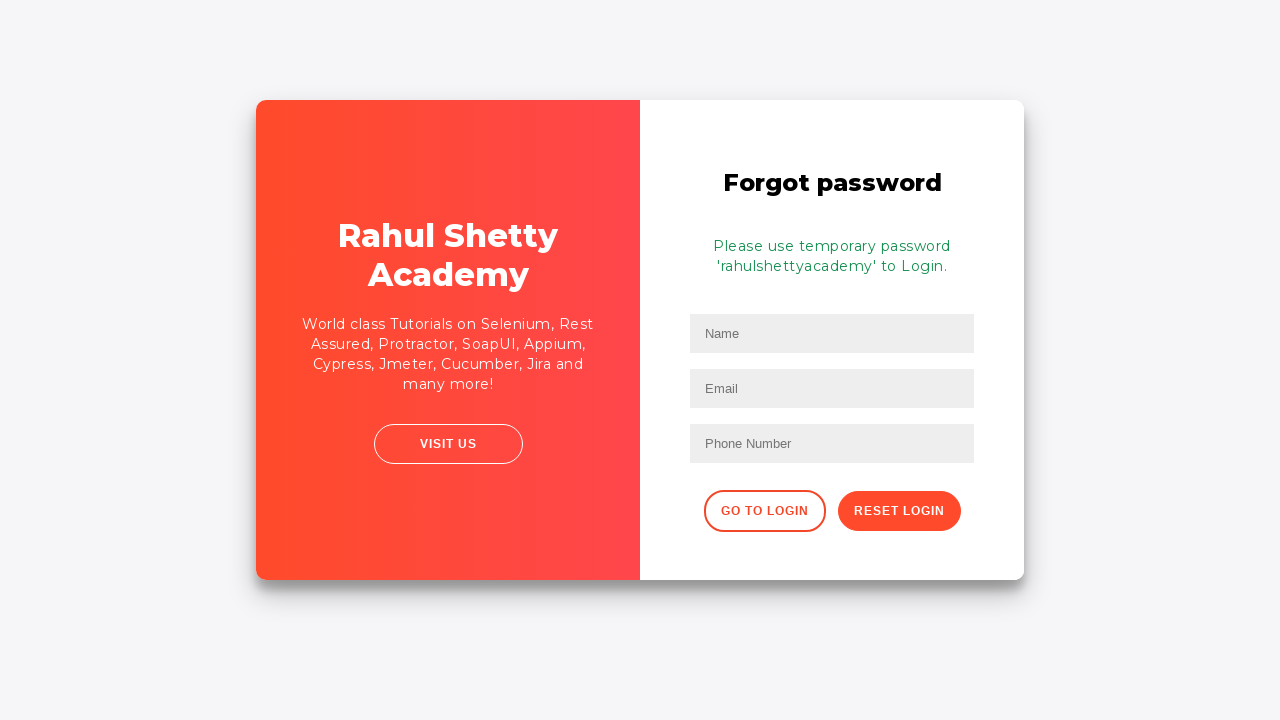

Retrieved password text from form
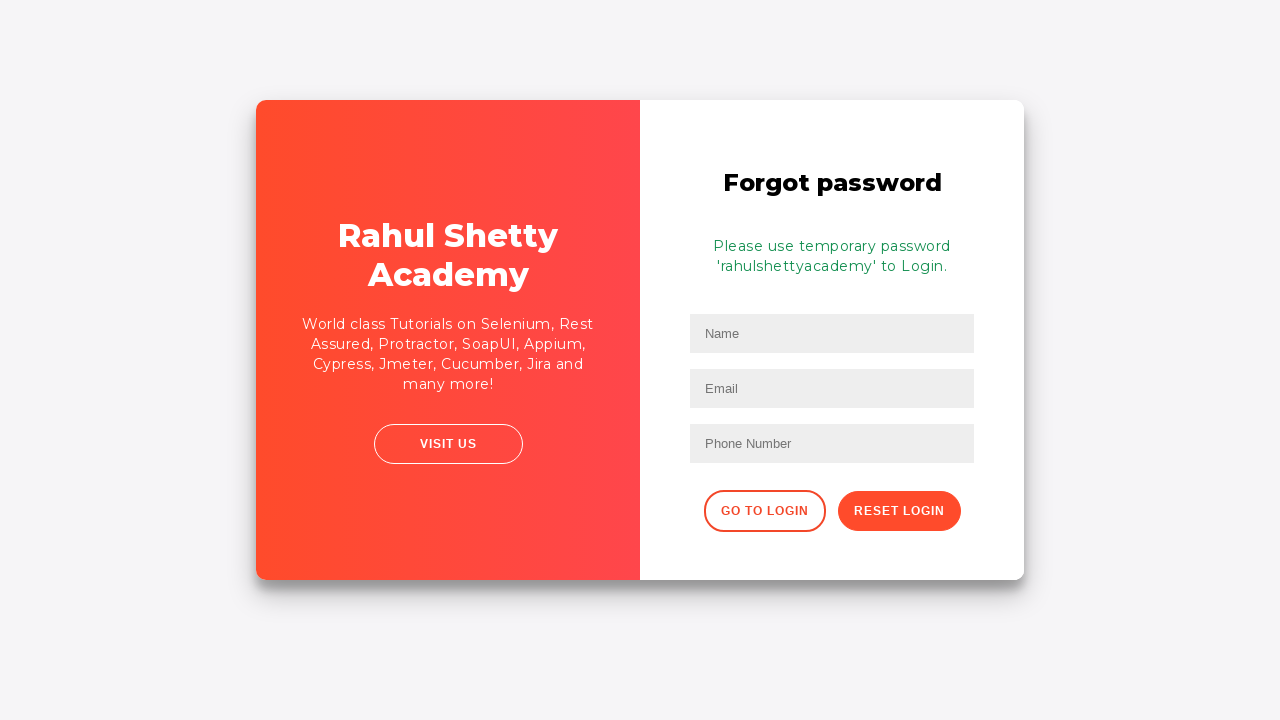

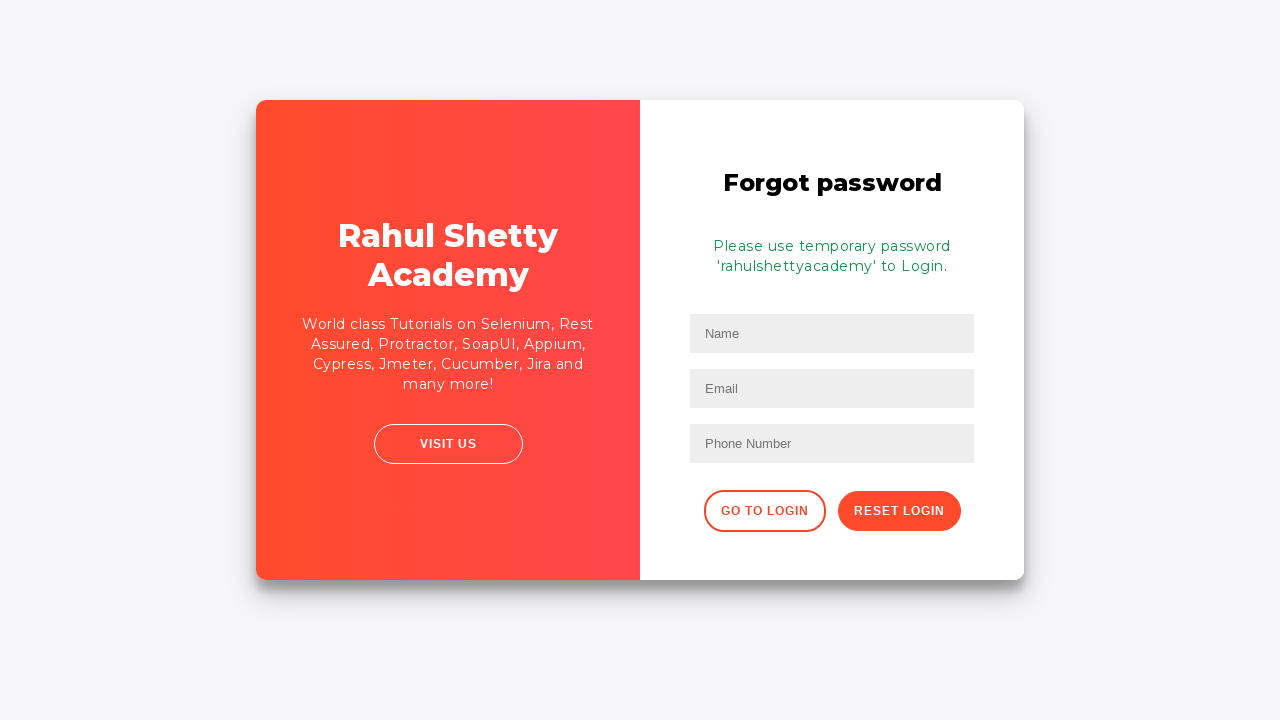